Tests page scrolling functionality by scrolling to bottom and then back to top of the page

Starting URL: https://www.geeksforgeeks.org/

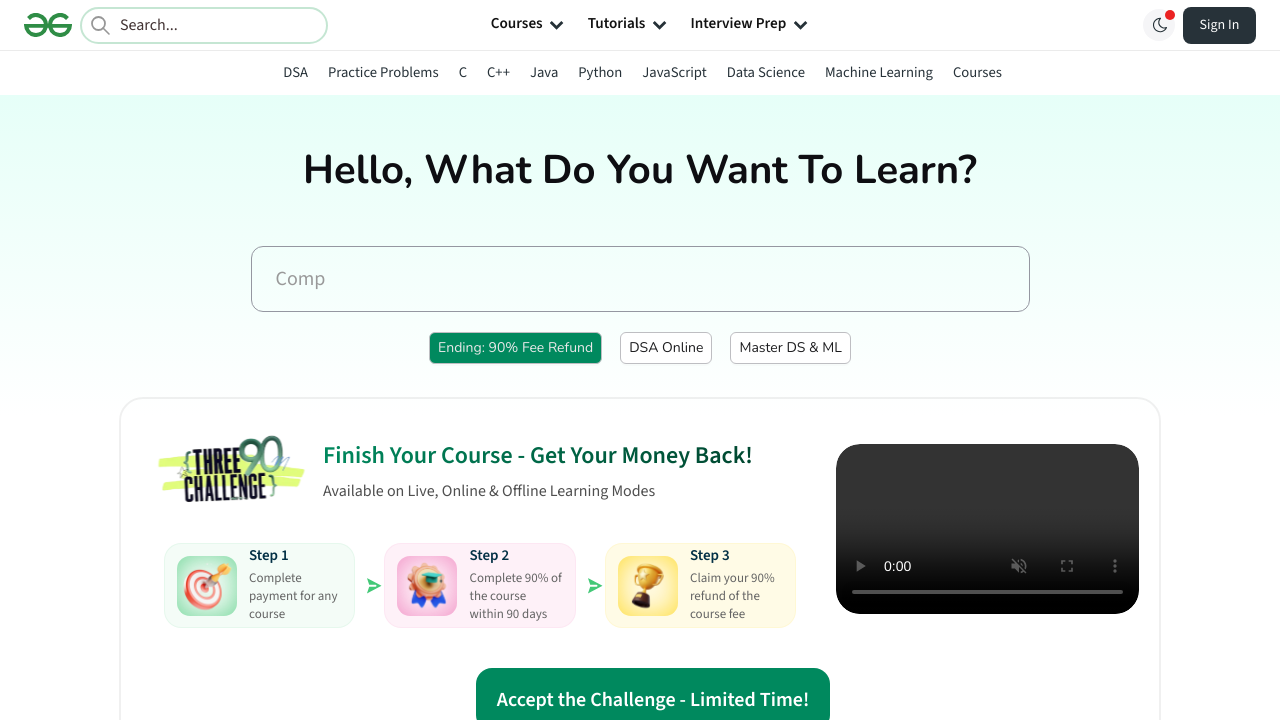

Navigated to GeeksforGeeks homepage
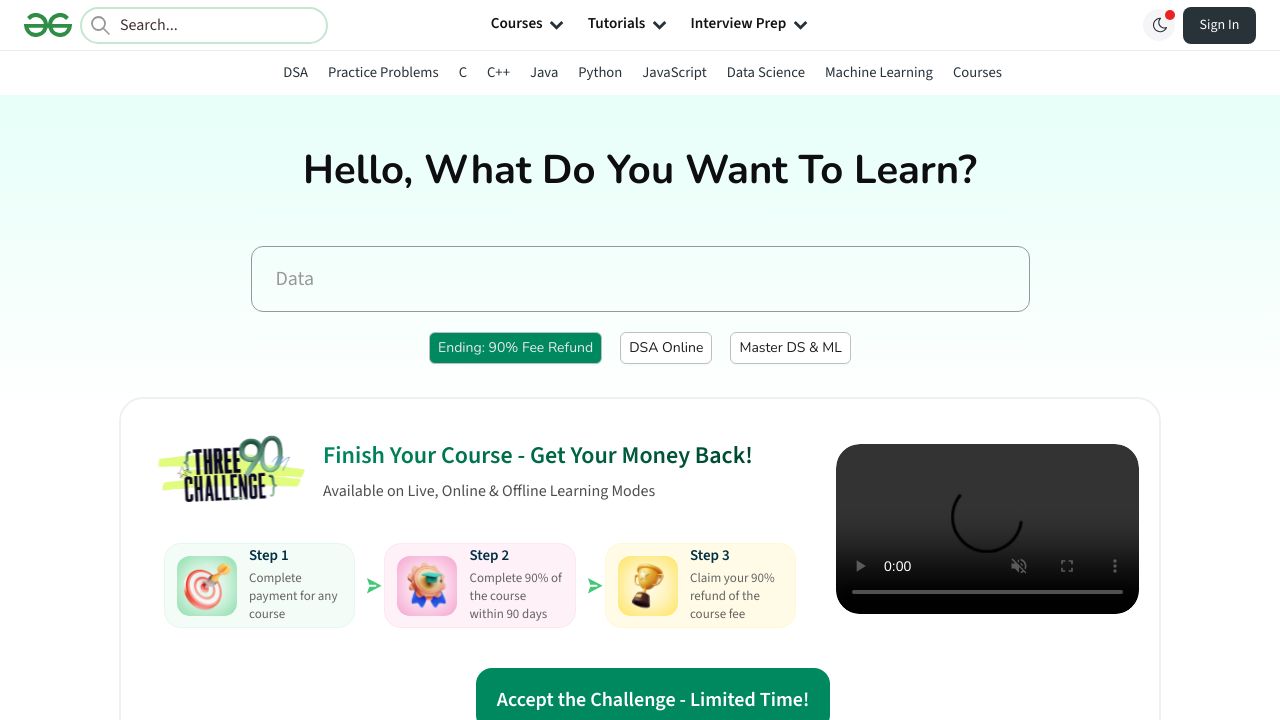

Scrolled to bottom of page
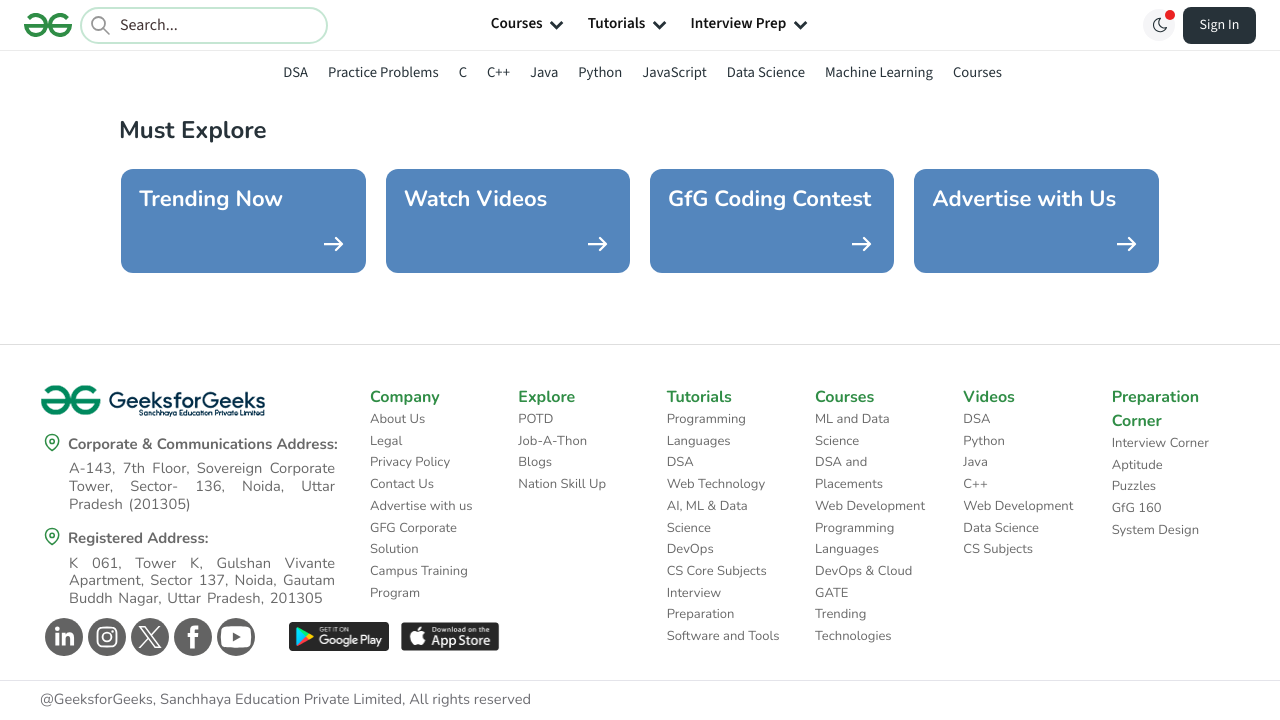

Scrolled back to top of page
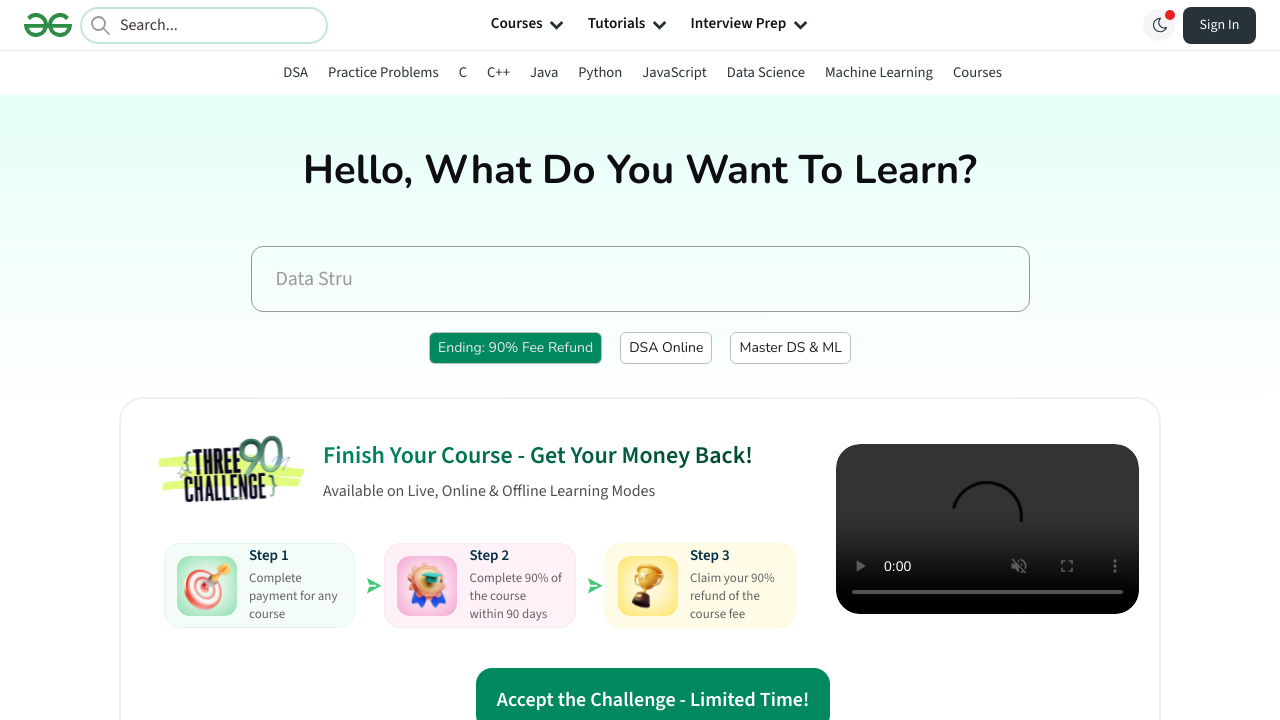

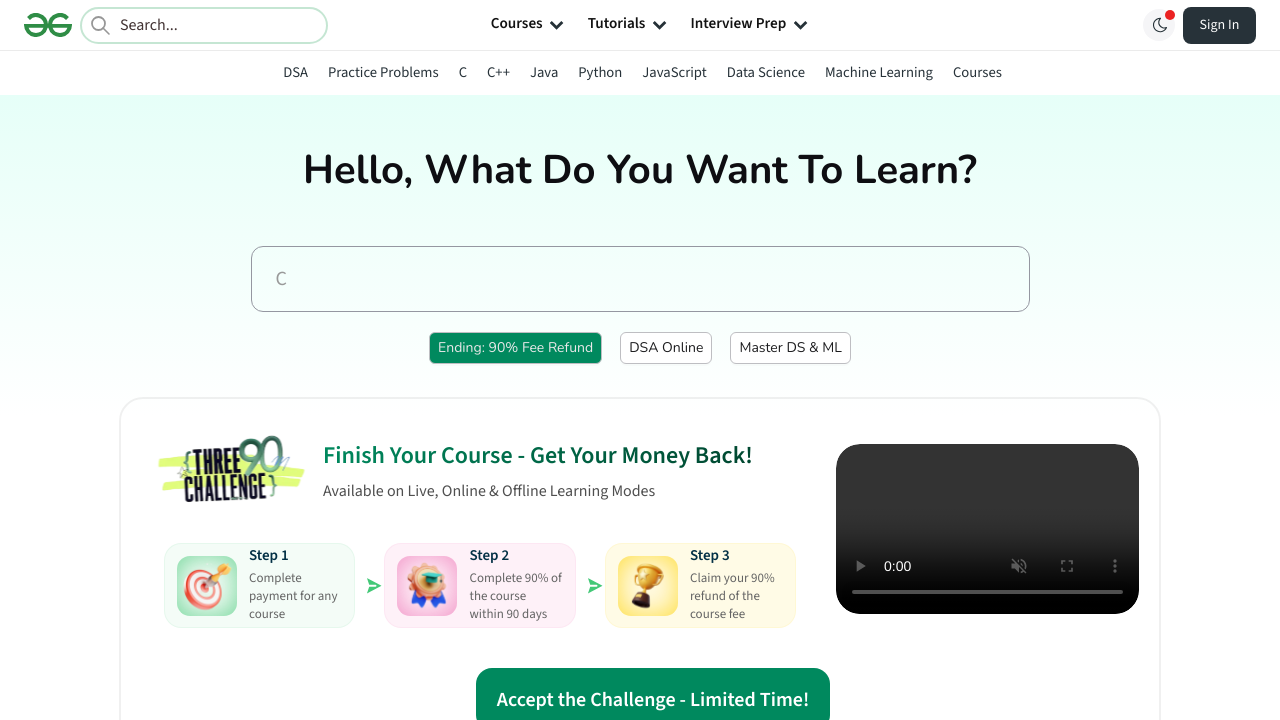